Tests clicking the error button that appears after failed login attempt

Starting URL: https://www.saucedemo.com/

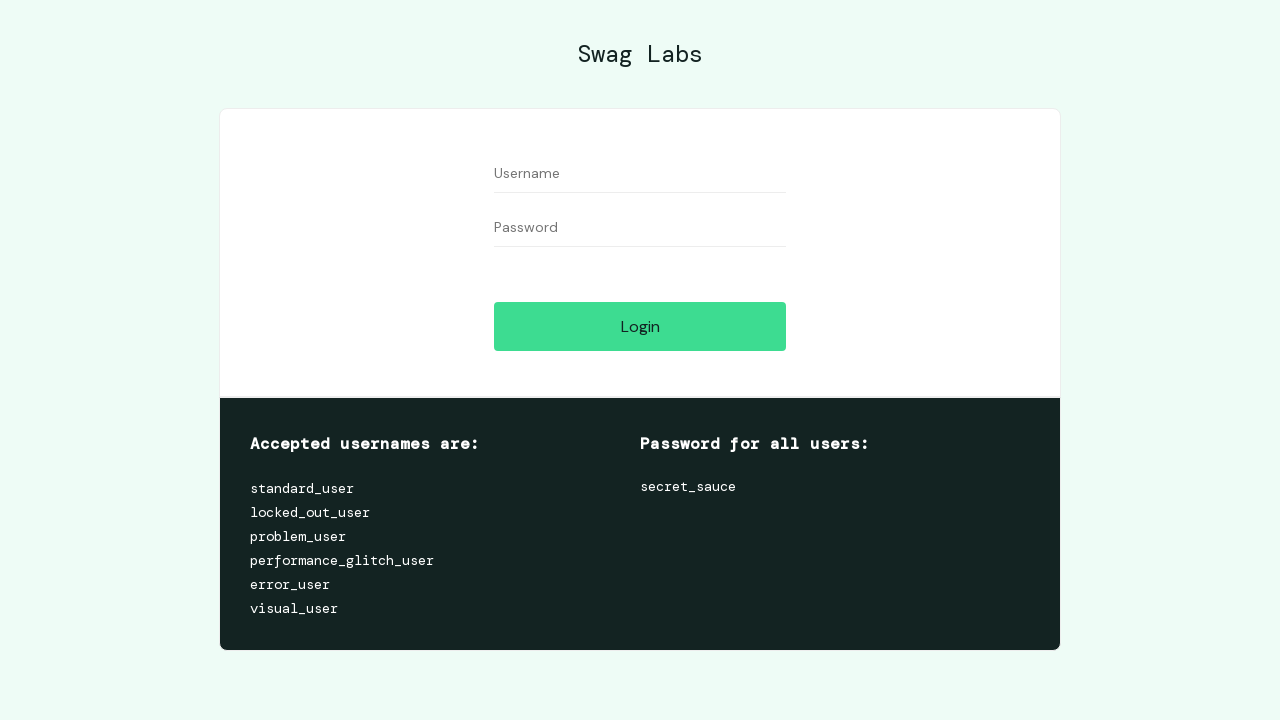

Login button became visible
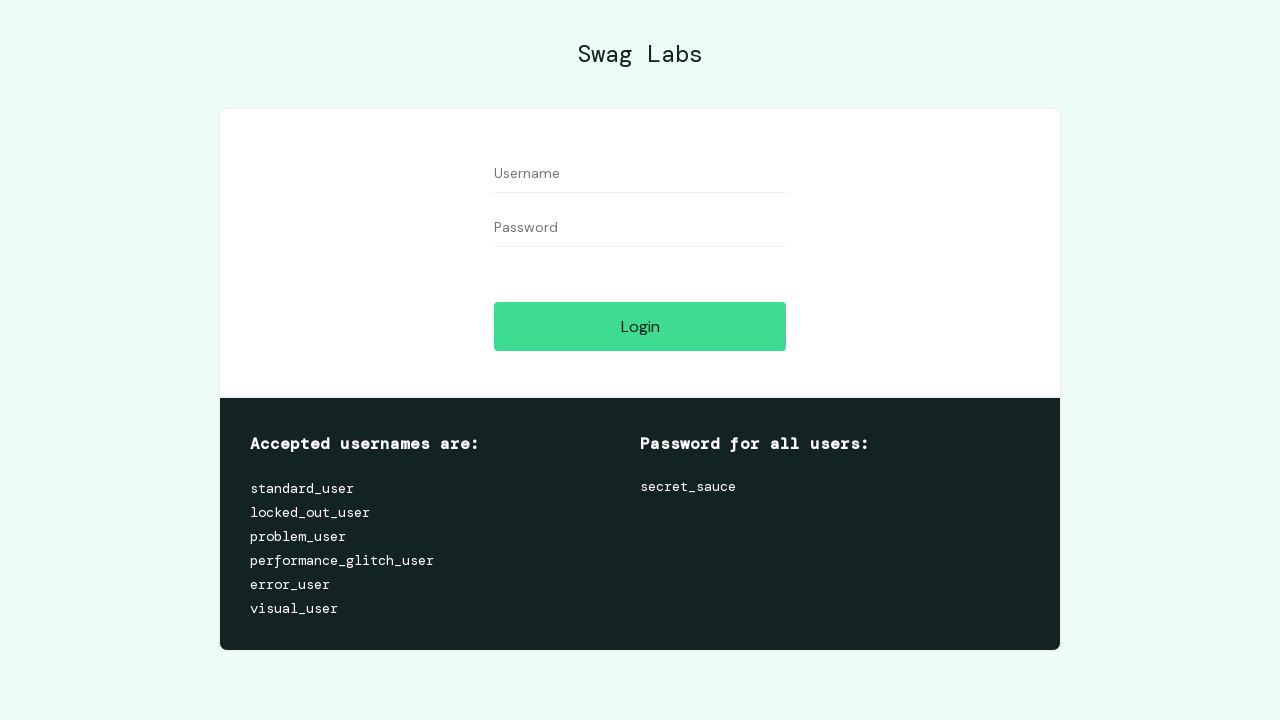

Clicked login button with empty fields at (640, 326) on [name='login-button']
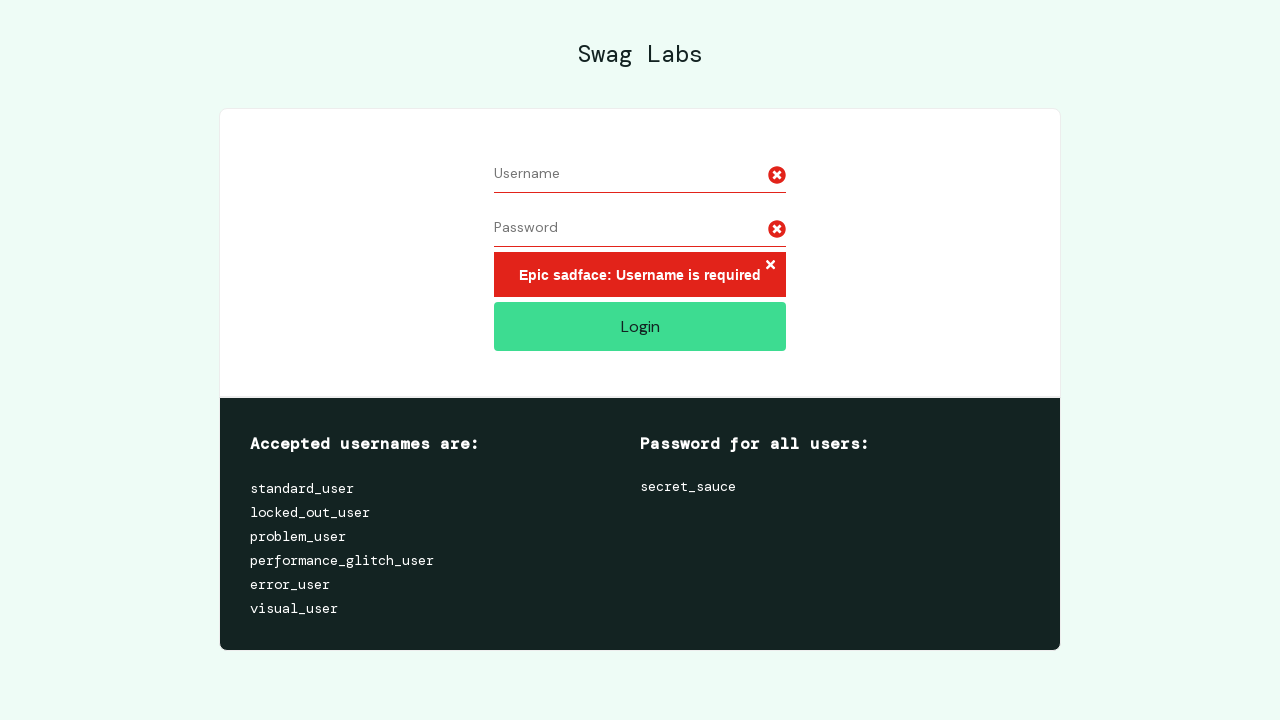

Error button appeared after failed login attempt
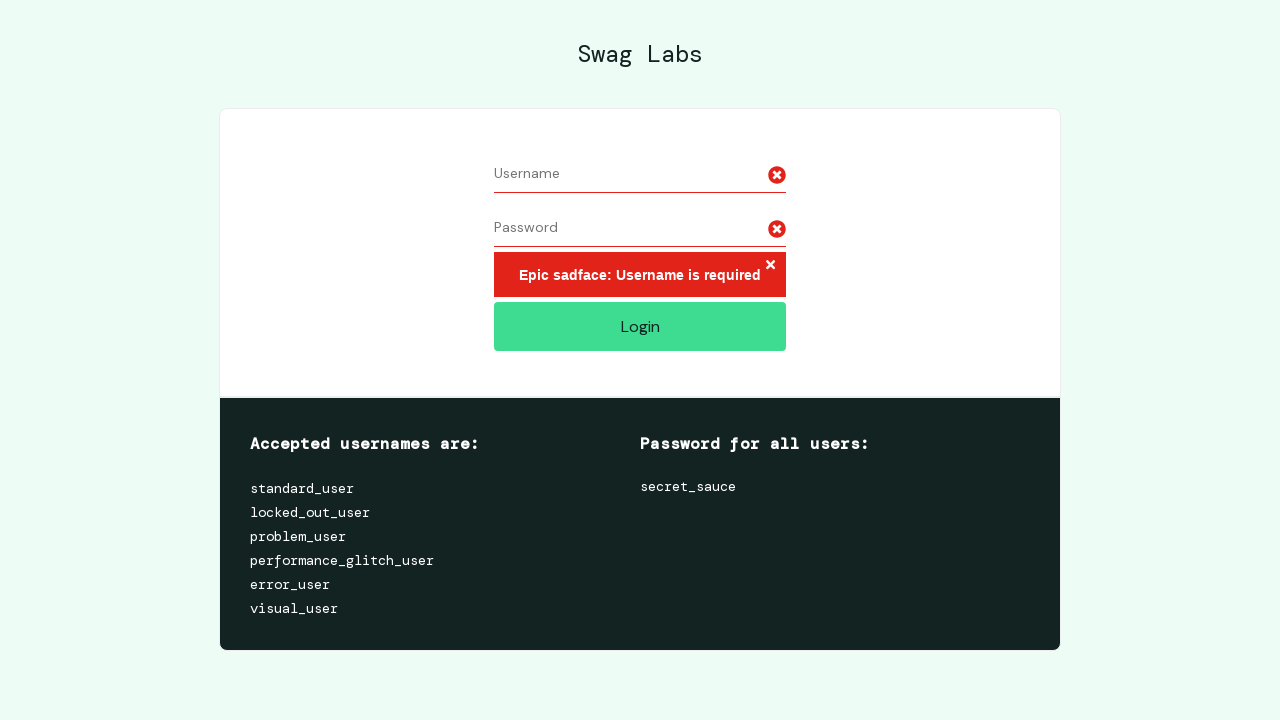

Clicked error button to dismiss error message at (770, 266) on .error-button
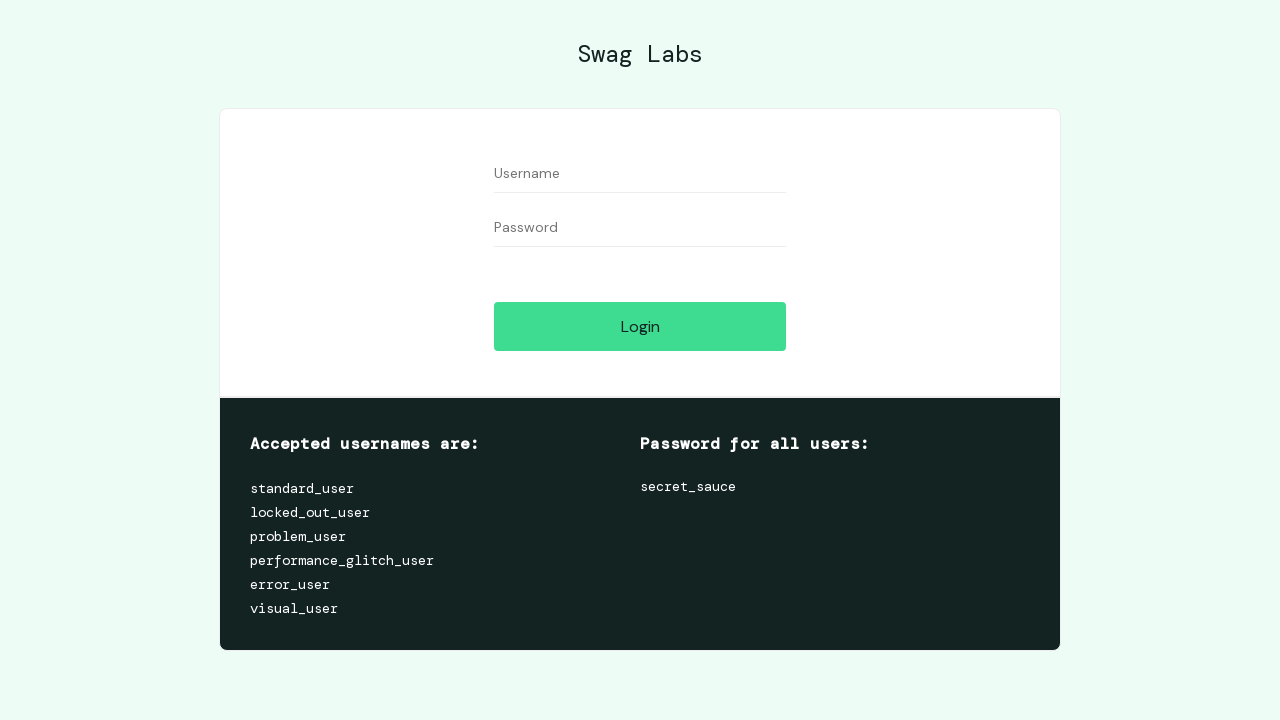

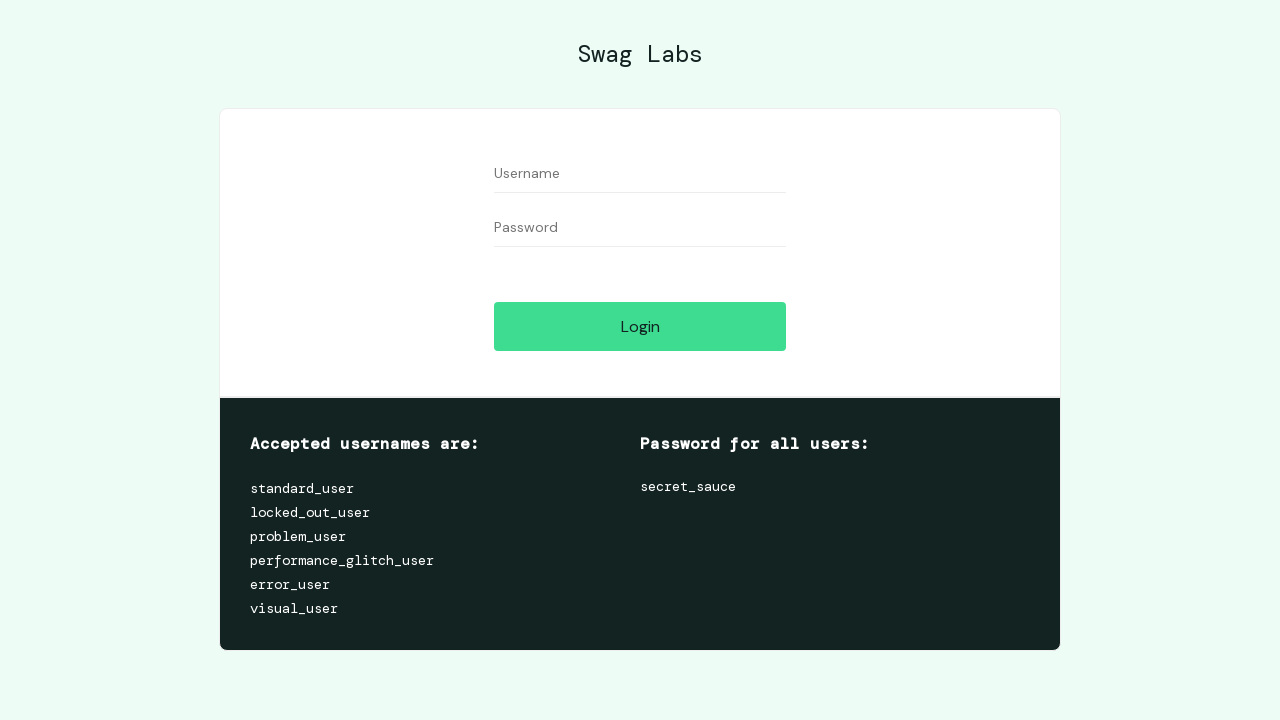